Tests CNPJ generator by clicking generate button and verifying the generated CNPJ follows the expected format with mask

Starting URL: https://www.4devs.com.br/gerador_de_cnpj

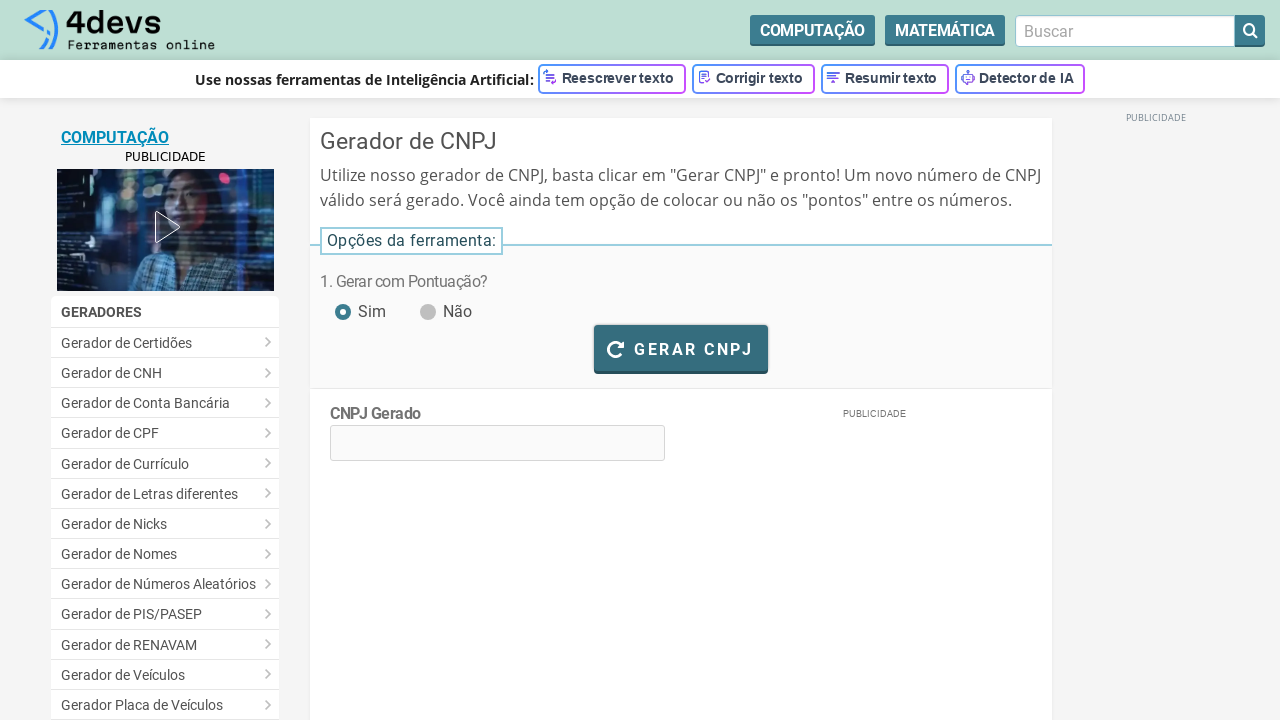

Clicked the generate CNPJ button at (681, 348) on #bt_gerar_cnpj
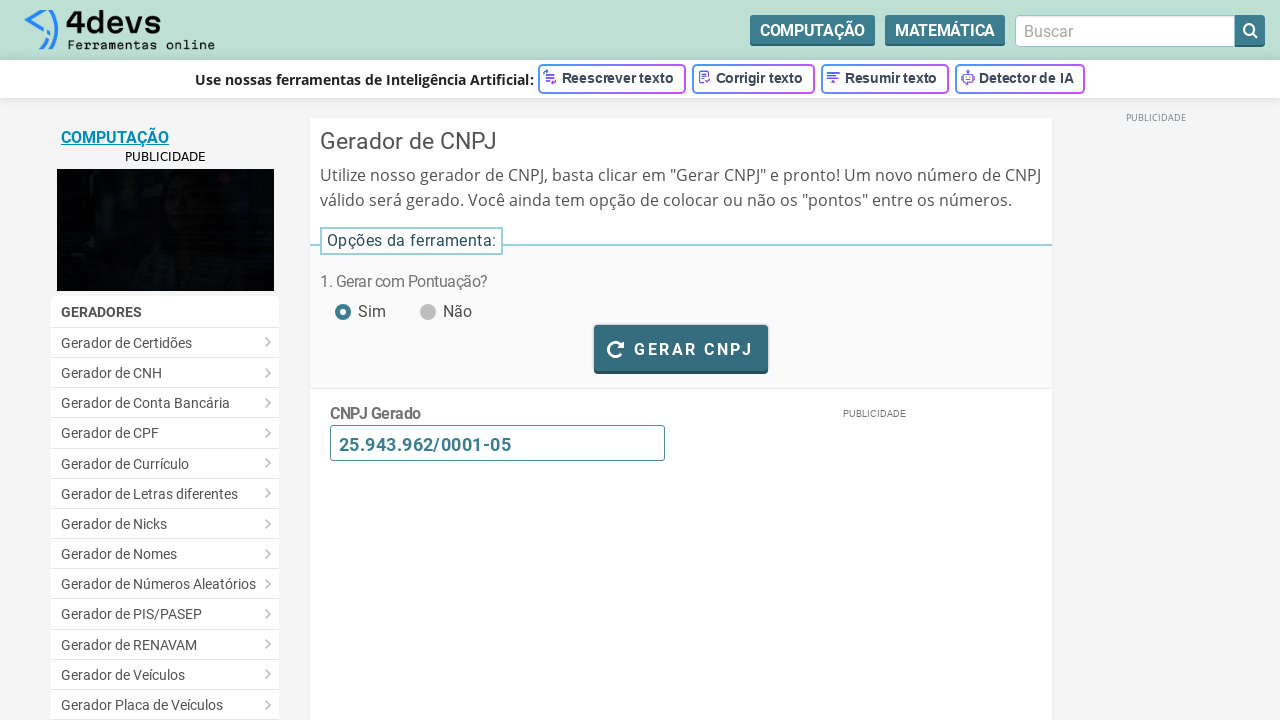

Waited for CNPJ generation to complete (Gerando... text disappeared)
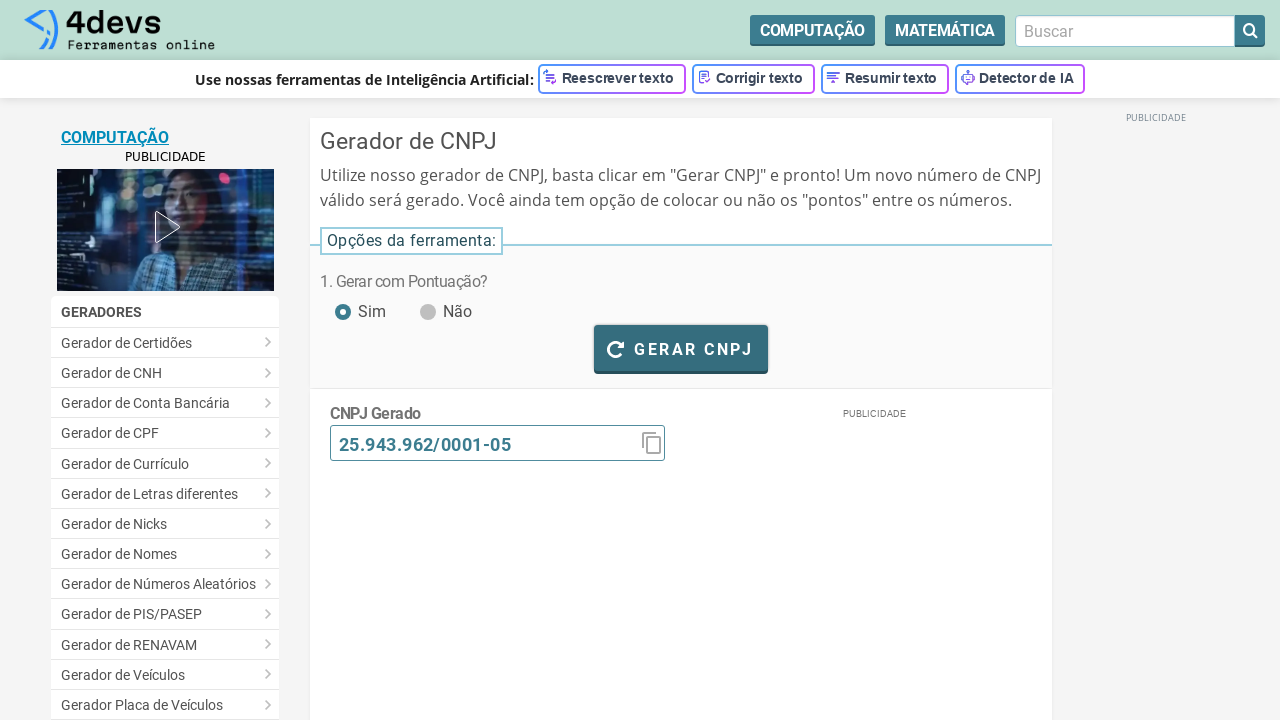

CNPJ element is now visible with generated value
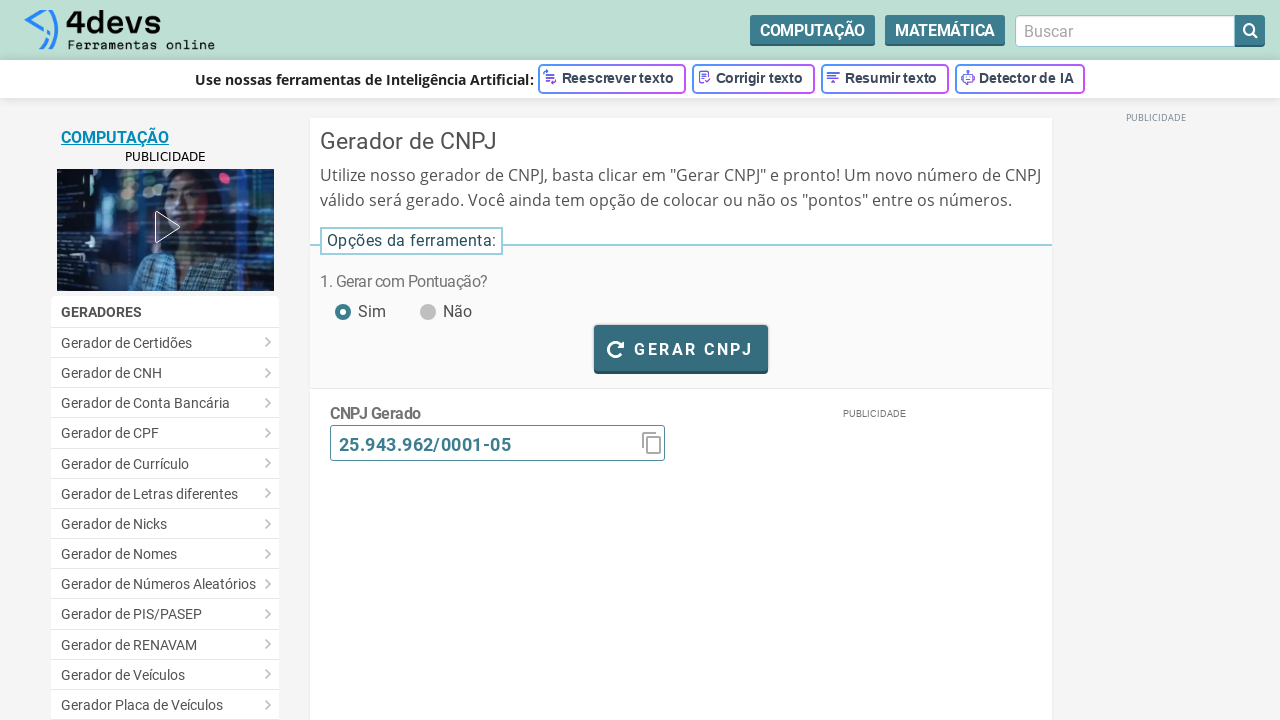

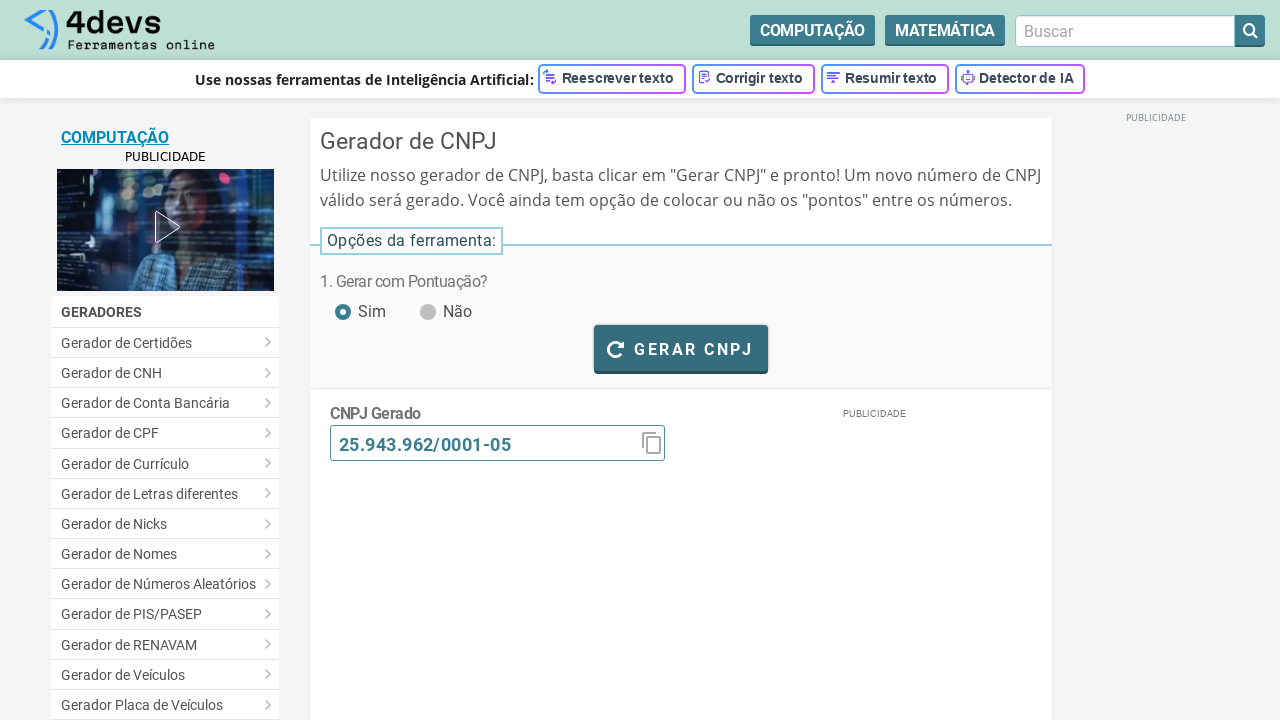